Tests mouse hover functionality on a dropdown button and clicks on the Selenium link if found in the dropdown menu

Starting URL: http://seleniumpractise.blogspot.in/2016/08/how-to-perform-mouse-hover-in-selenium.html

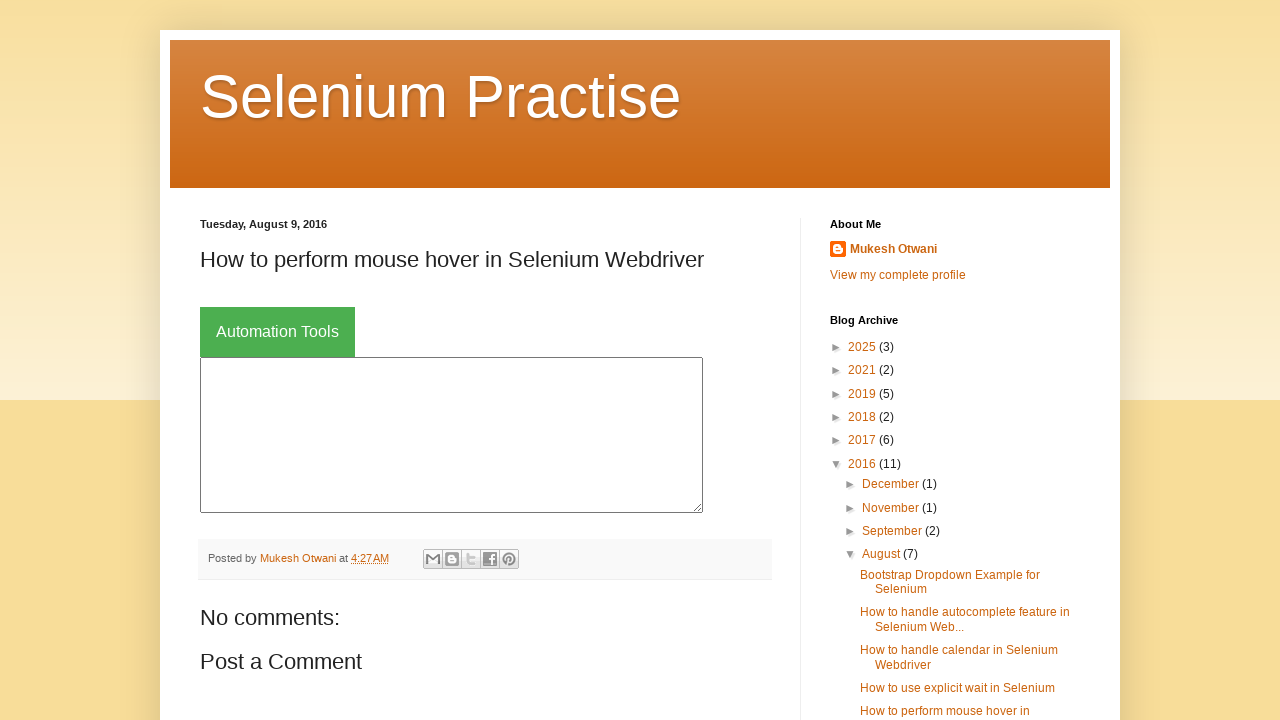

Navigated to mouse hover practice page
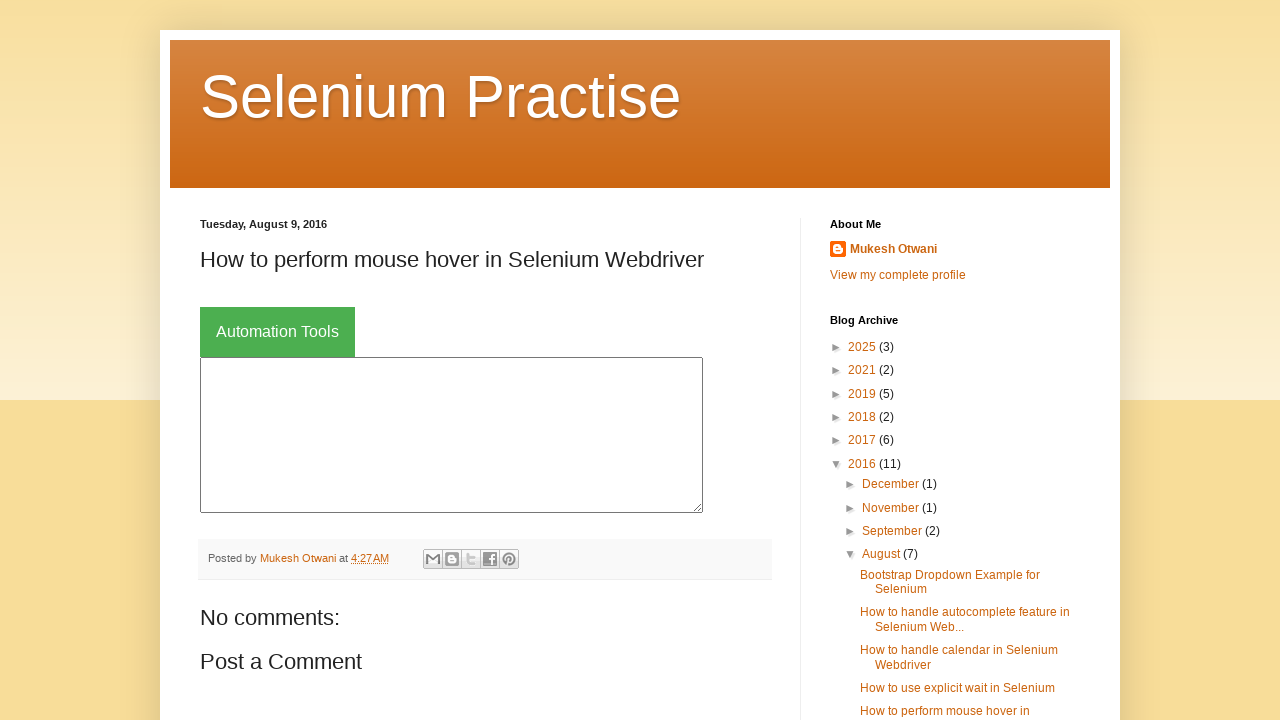

Hovered over dropdown button at (278, 332) on xpath=.//*[@id='post-body-4229879368008023176']/div[1]/div[2]/button
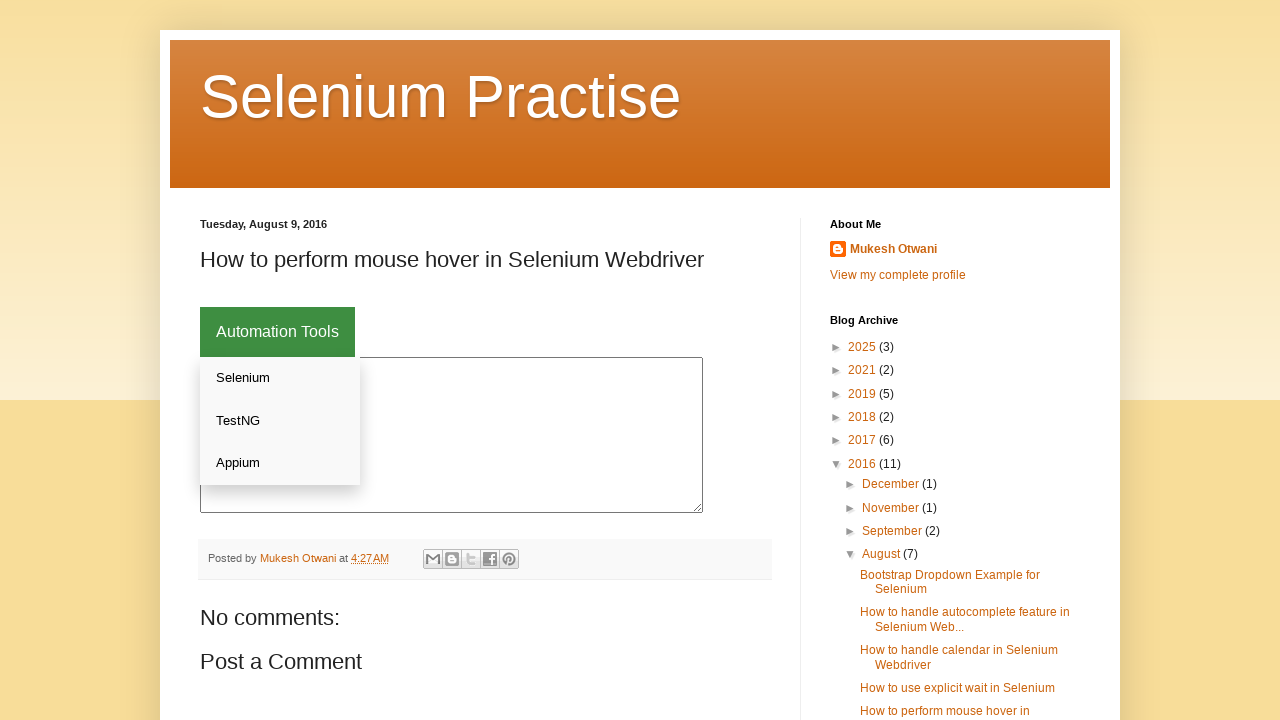

Dropdown content became visible
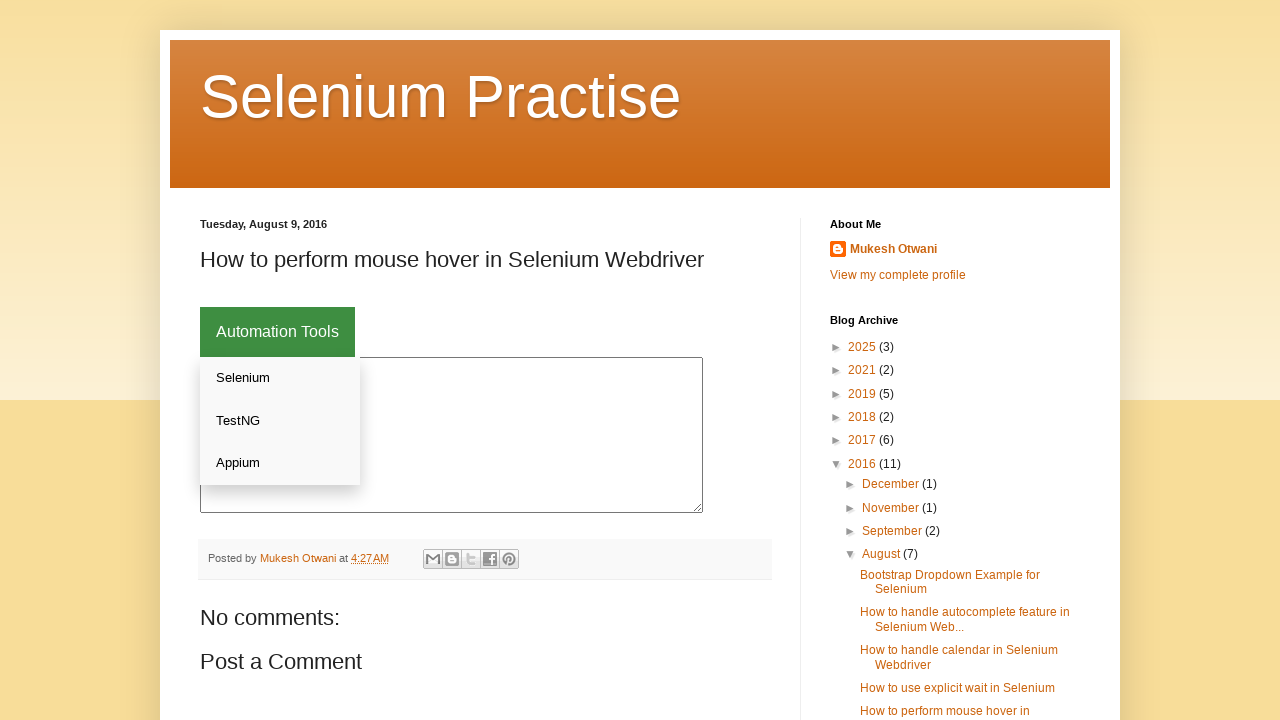

Clicked on Selenium link in dropdown menu at (280, 378) on xpath=//div[@class='dropdown-content']//a >> nth=0
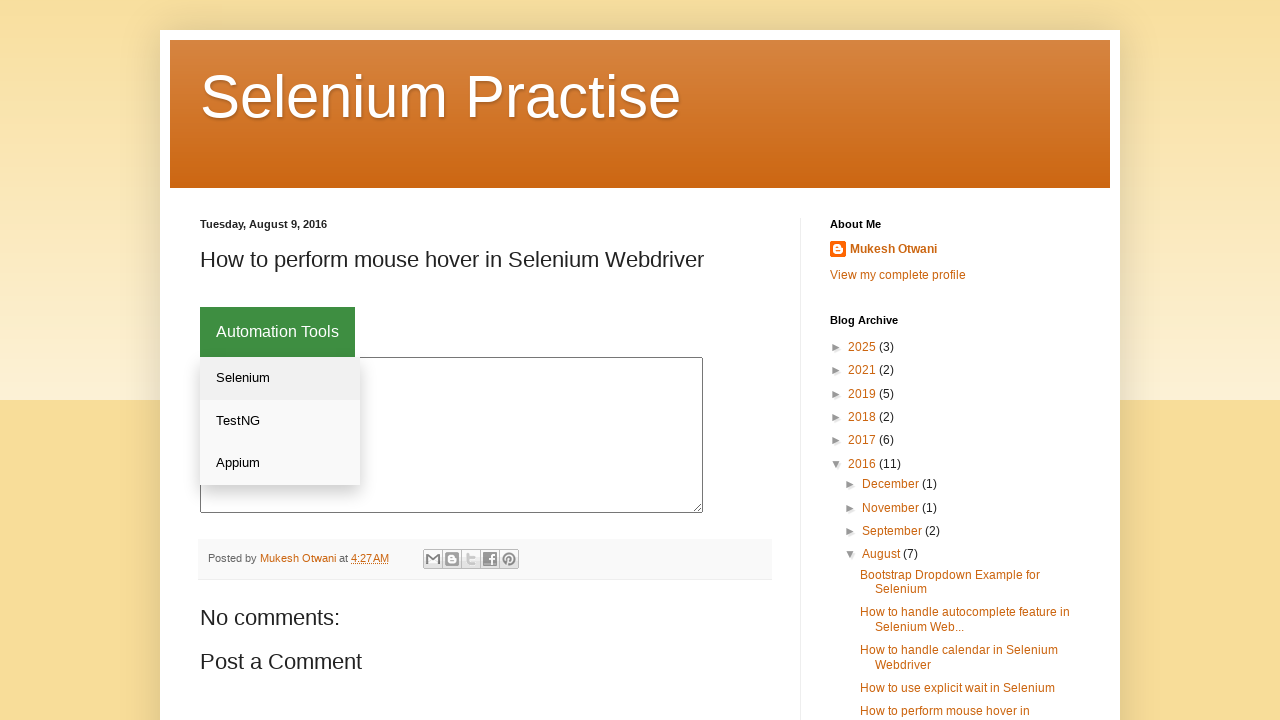

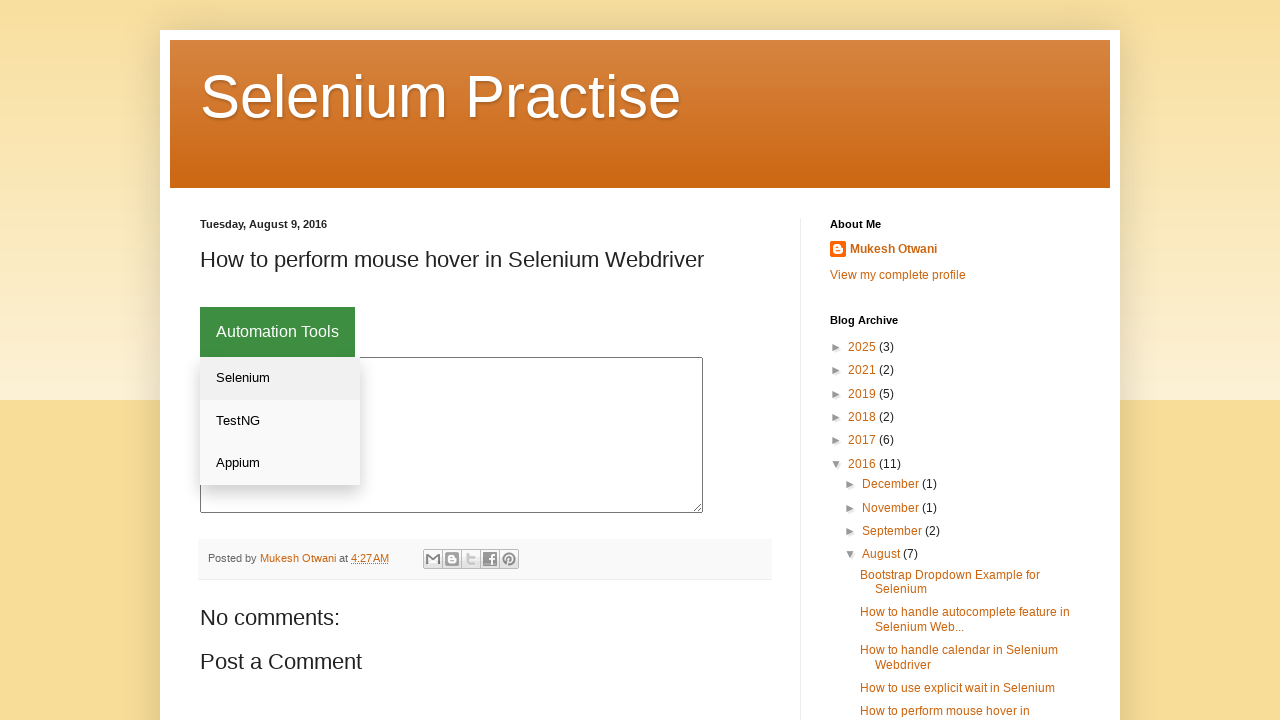